Opens the digilær main page and verifies it loads by checking for "nasjonal" in the page content

Starting URL: https://digilaer.no

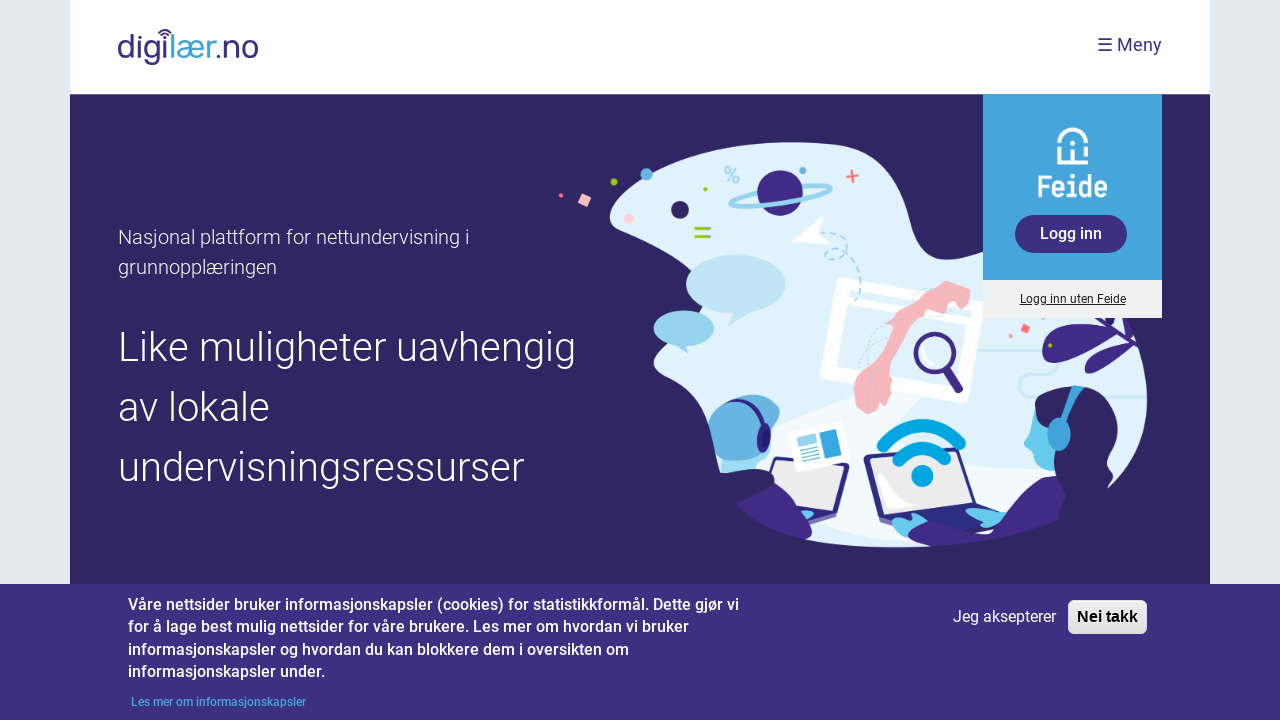

Navigated to digilær main page at https://digilaer.no
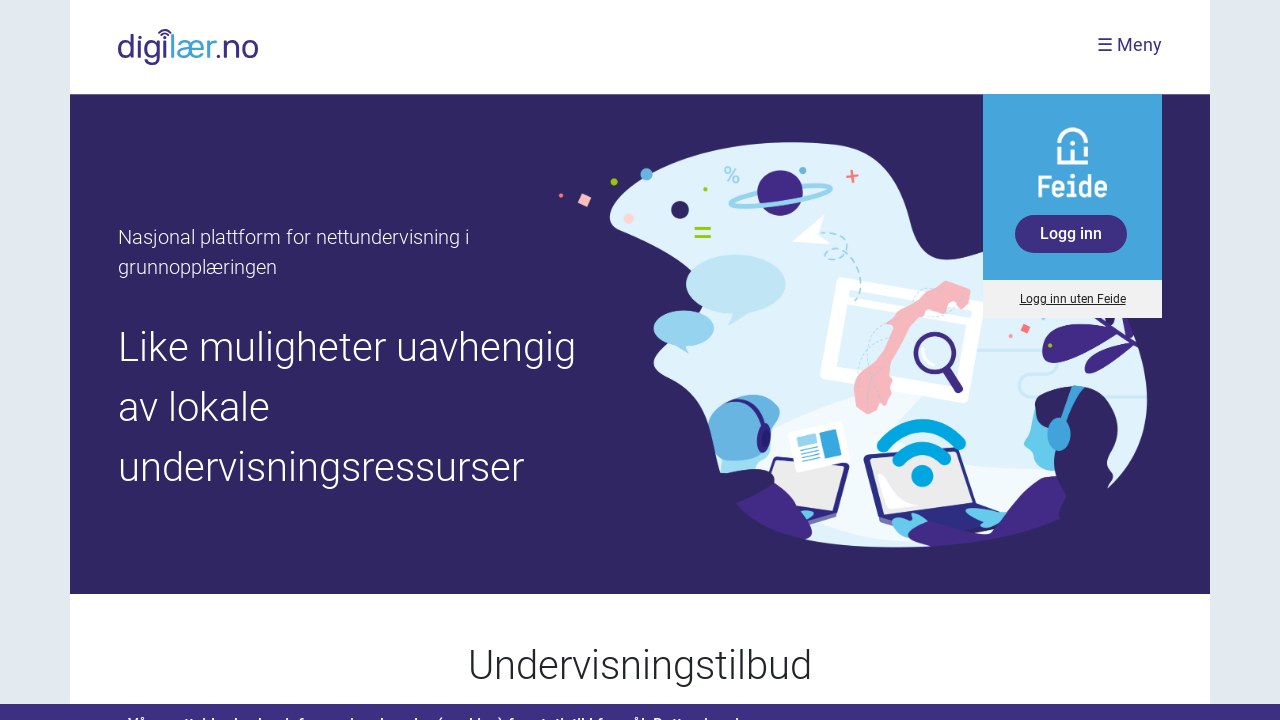

Page DOM content fully loaded
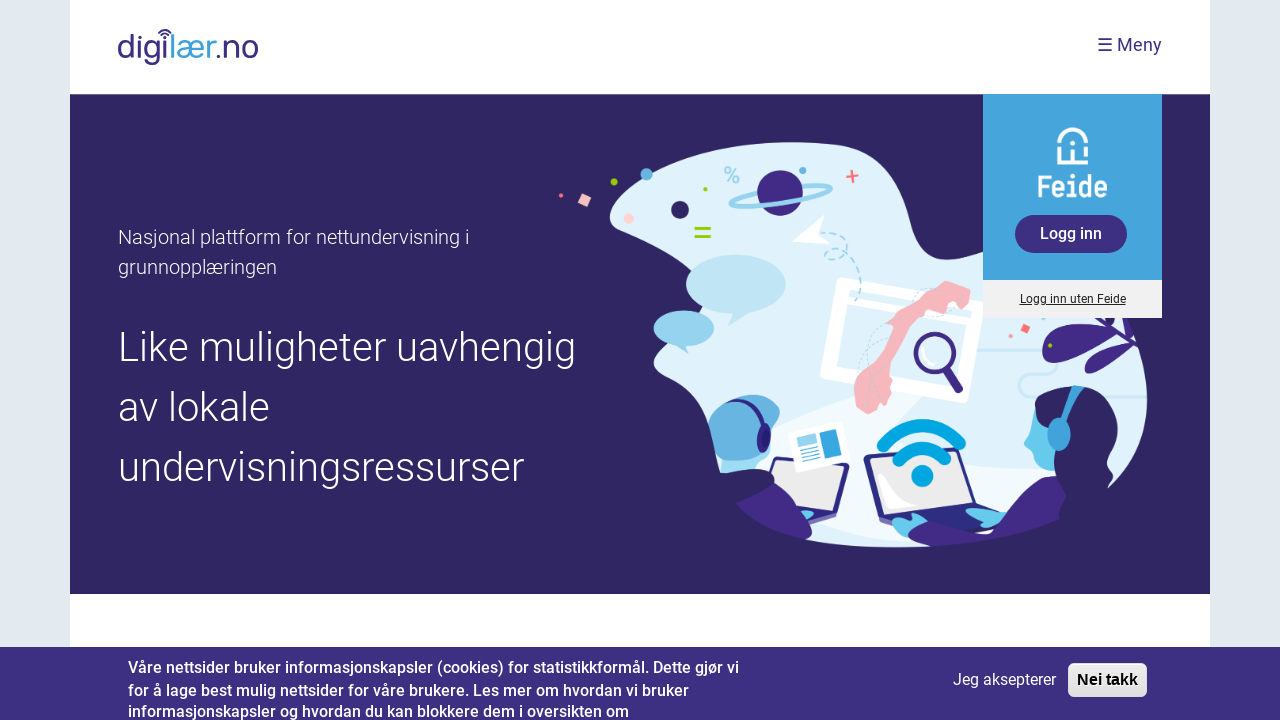

Verified page contains 'nasjonal' text
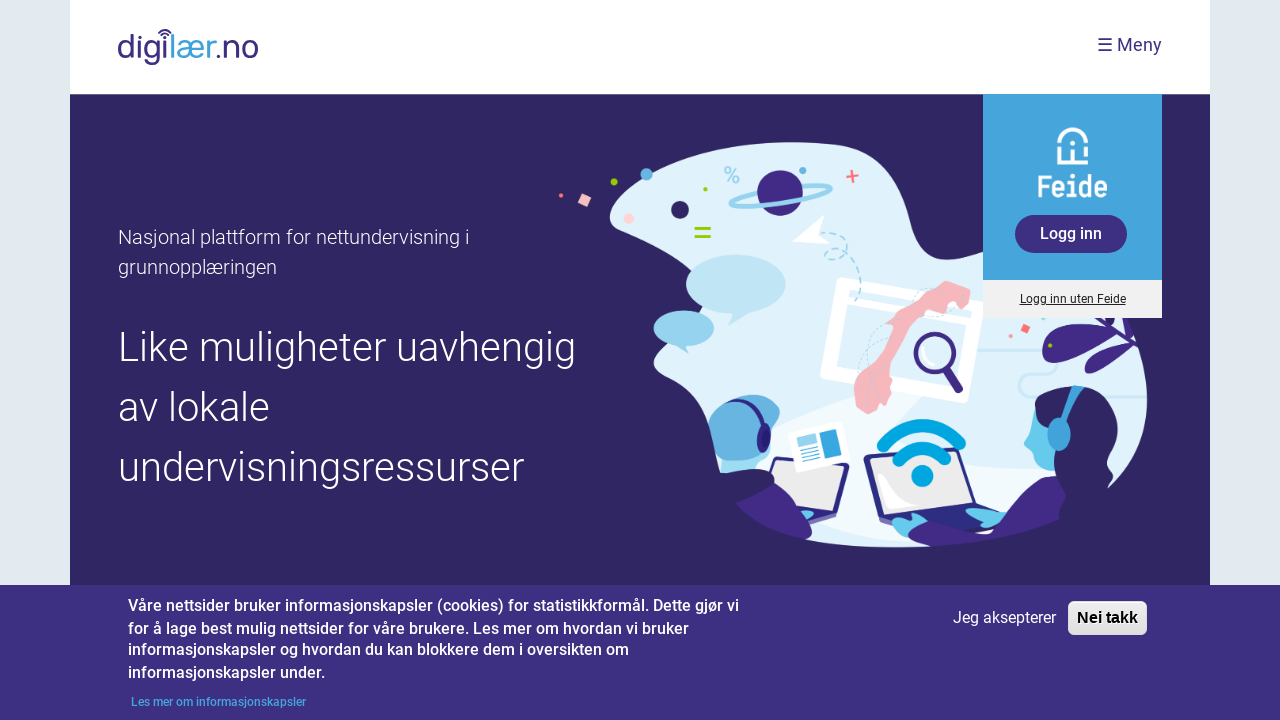

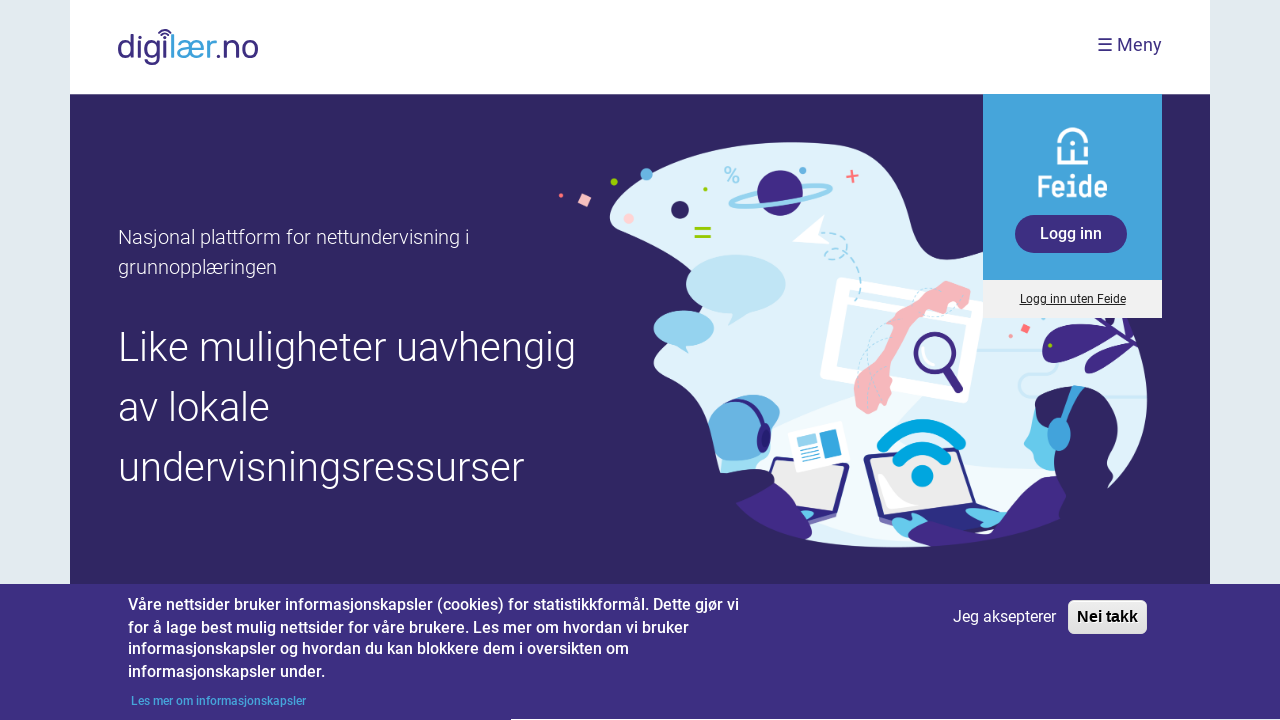